Tests that whitespace is trimmed from new todo items when created

Starting URL: https://todomvc.com/examples/react/dist/

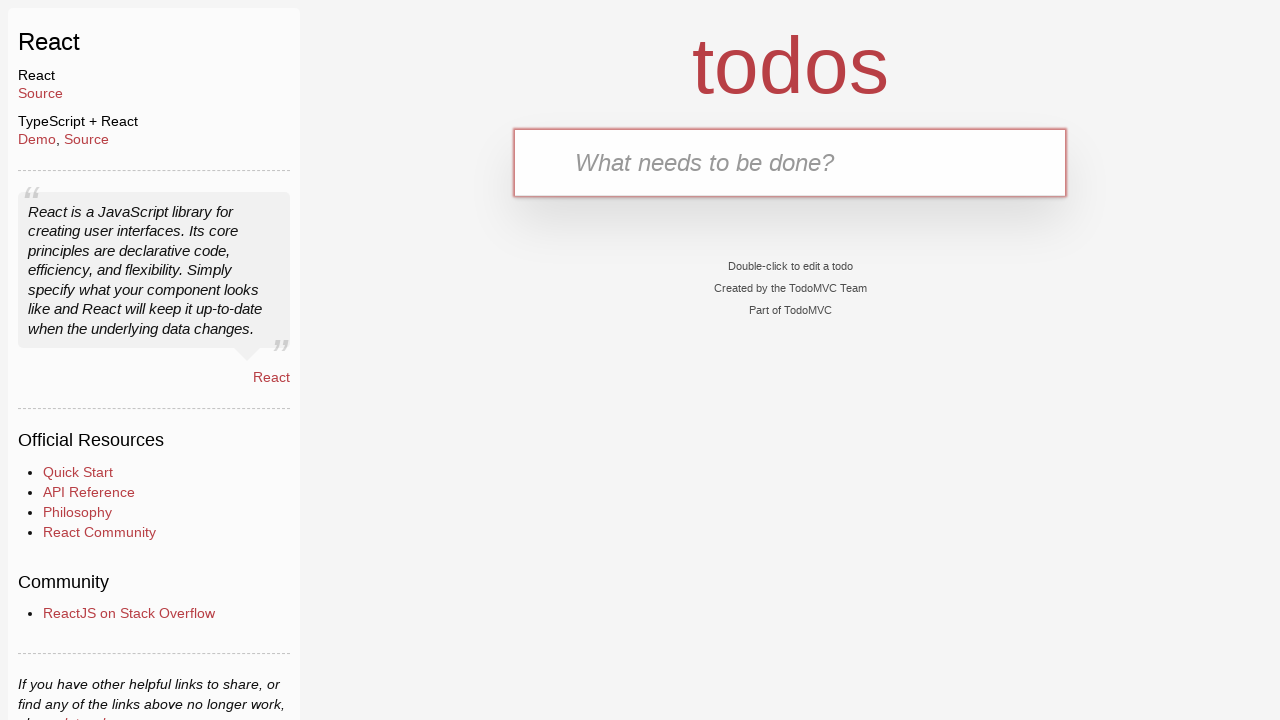

Retrieved initial count of todo items
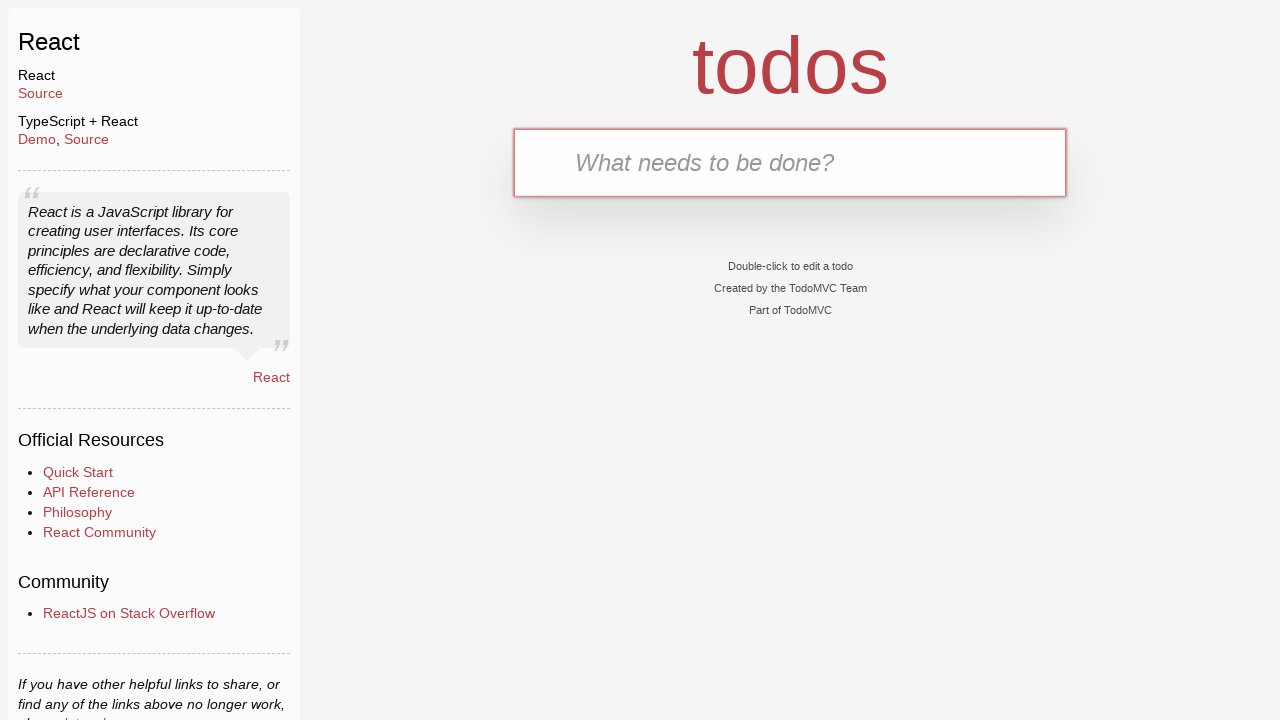

Filled new todo input with whitespace-padded text '    trimmed task    ' on .new-todo
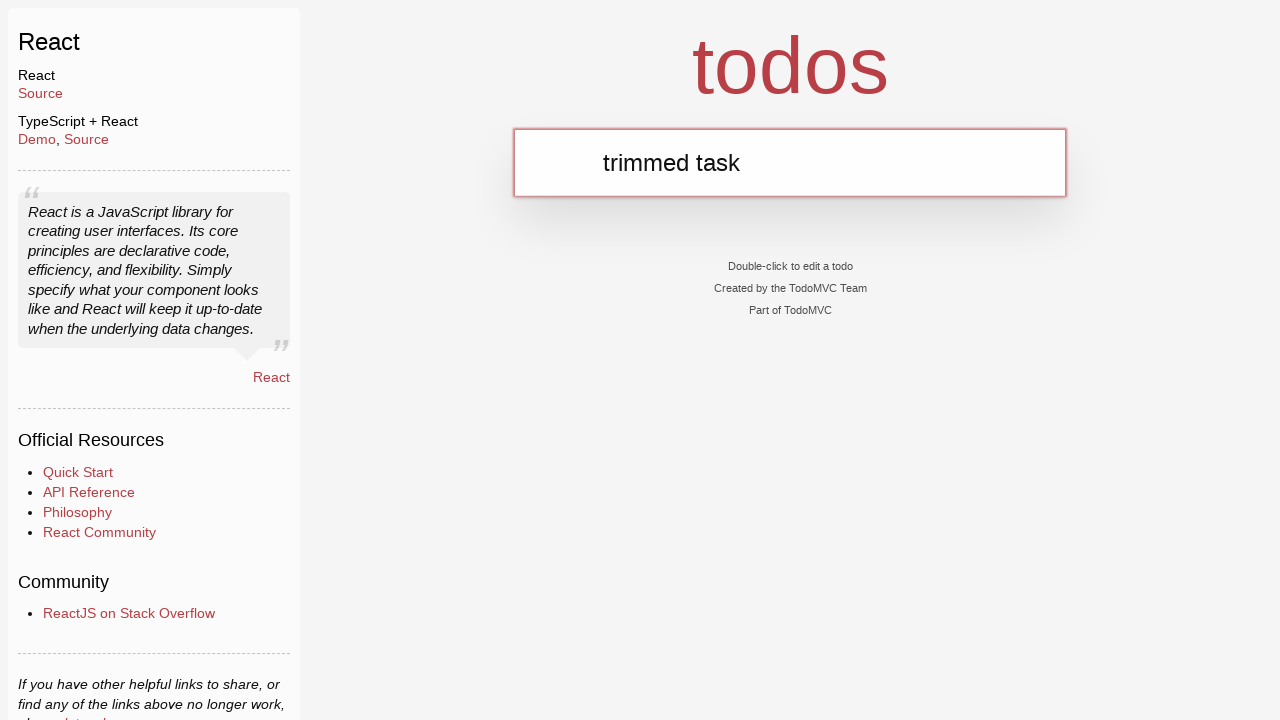

Pressed Enter to create the new todo item on .new-todo
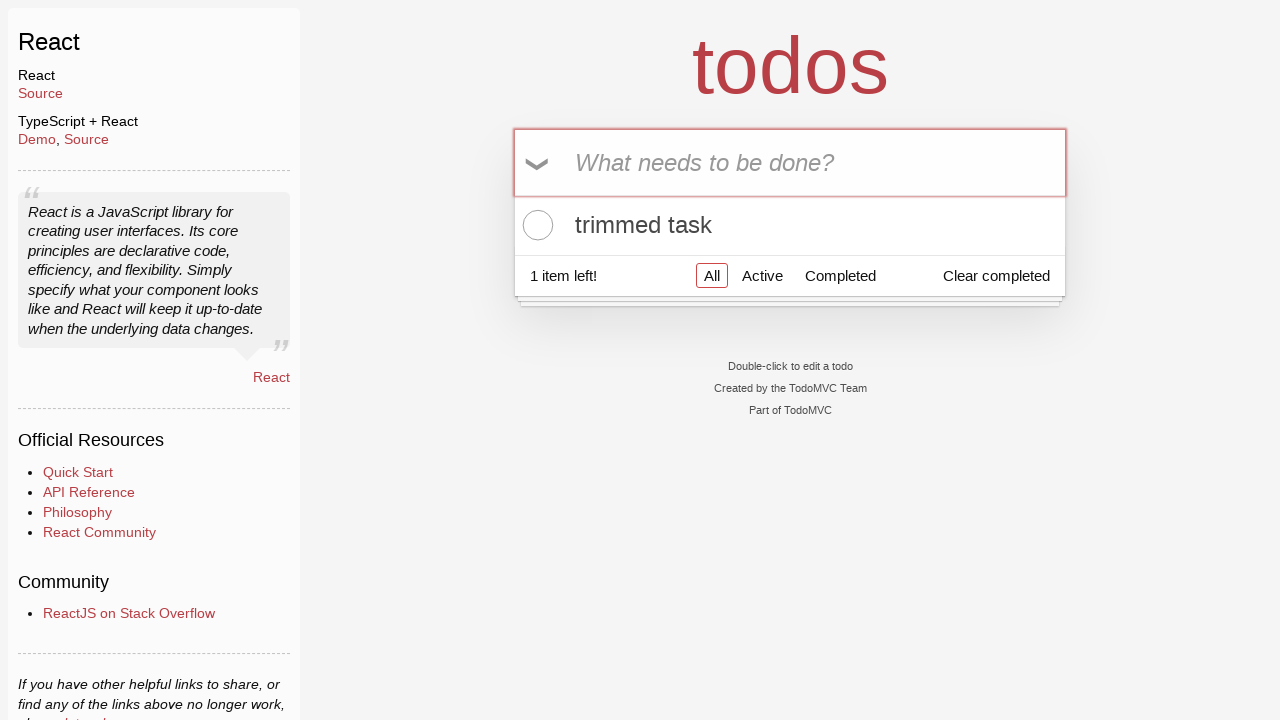

Waited for new todo item to appear in the list
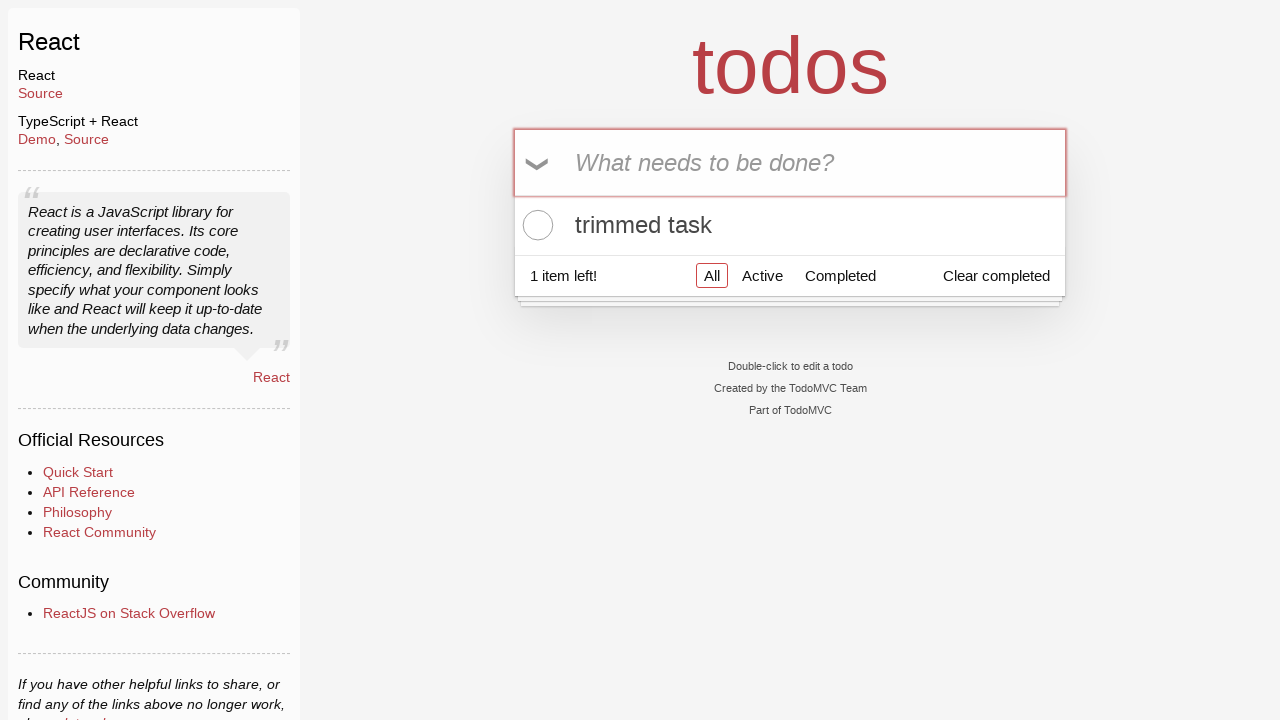

Retrieved updated count of todo items
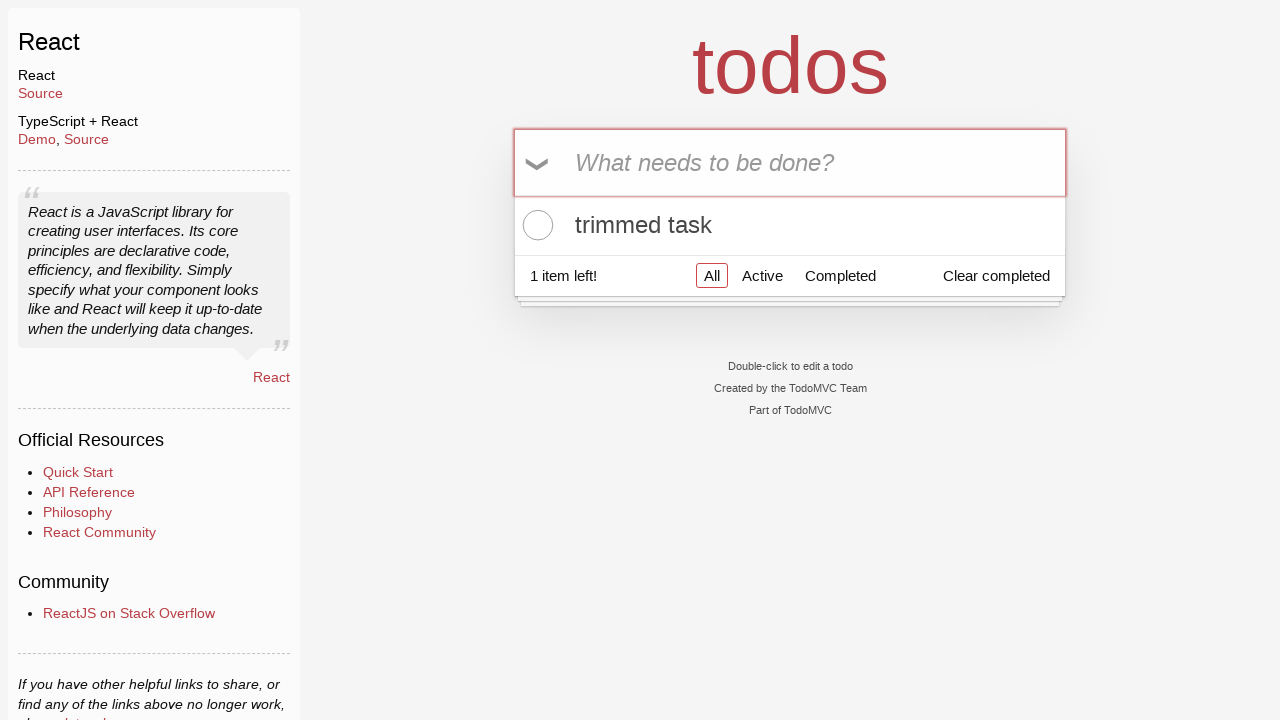

Verified that exactly one new todo item was added
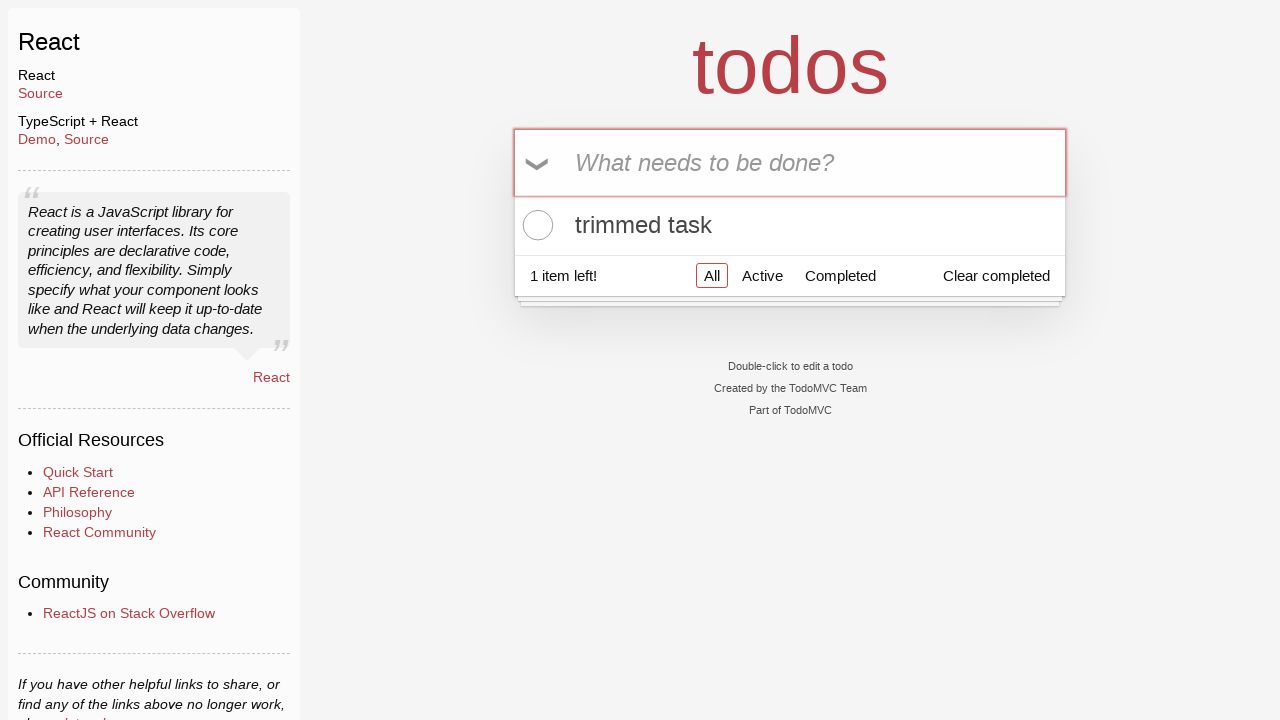

Retrieved text content of the last todo item
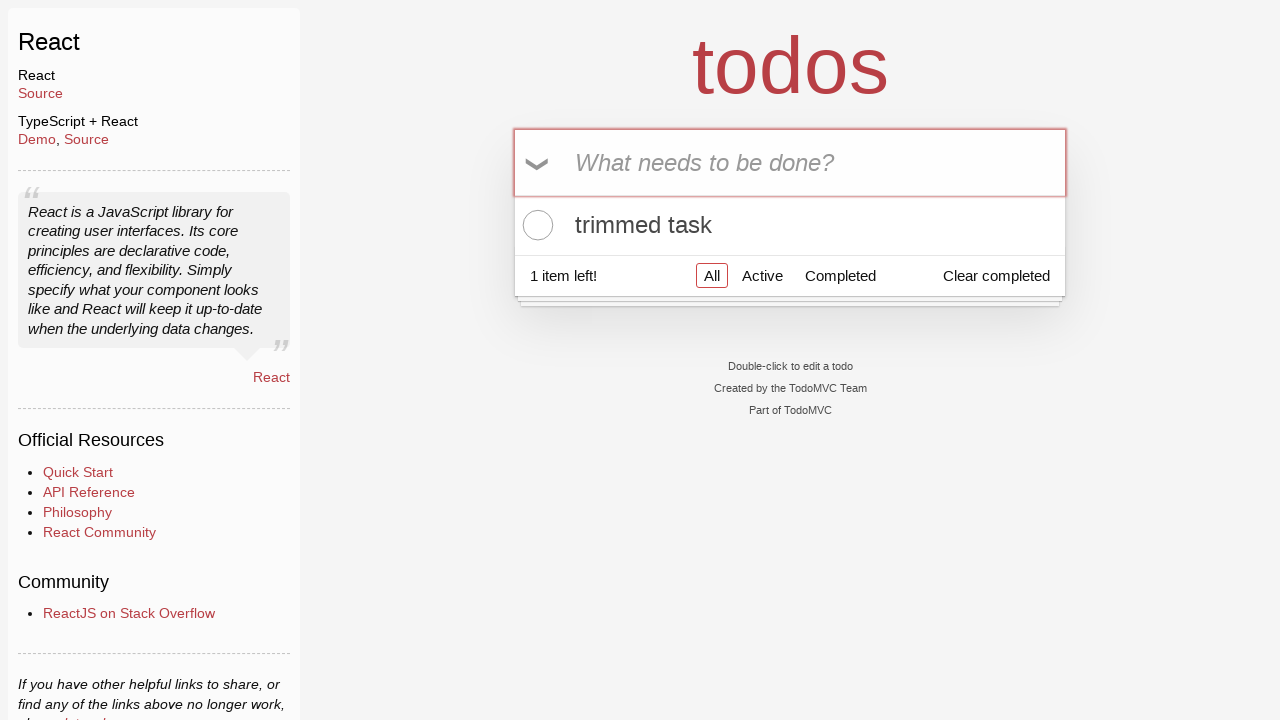

Verified that todo text was trimmed to 'trimmed task' without whitespace
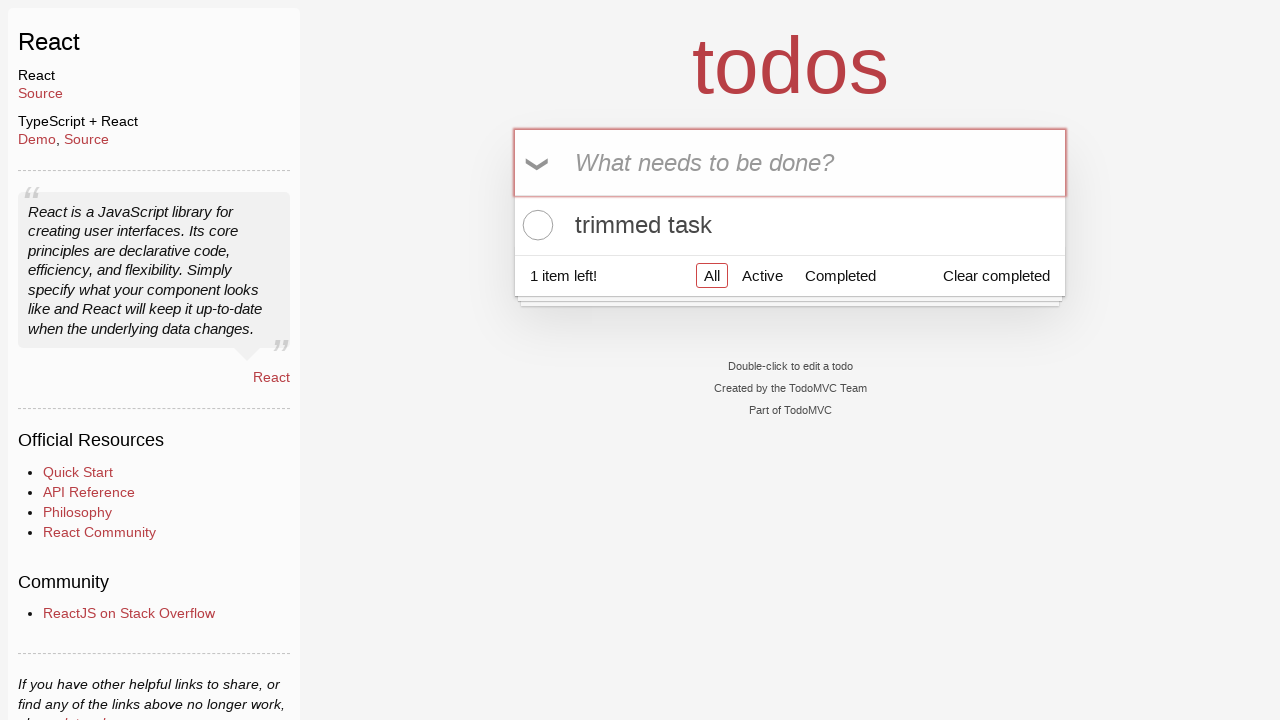

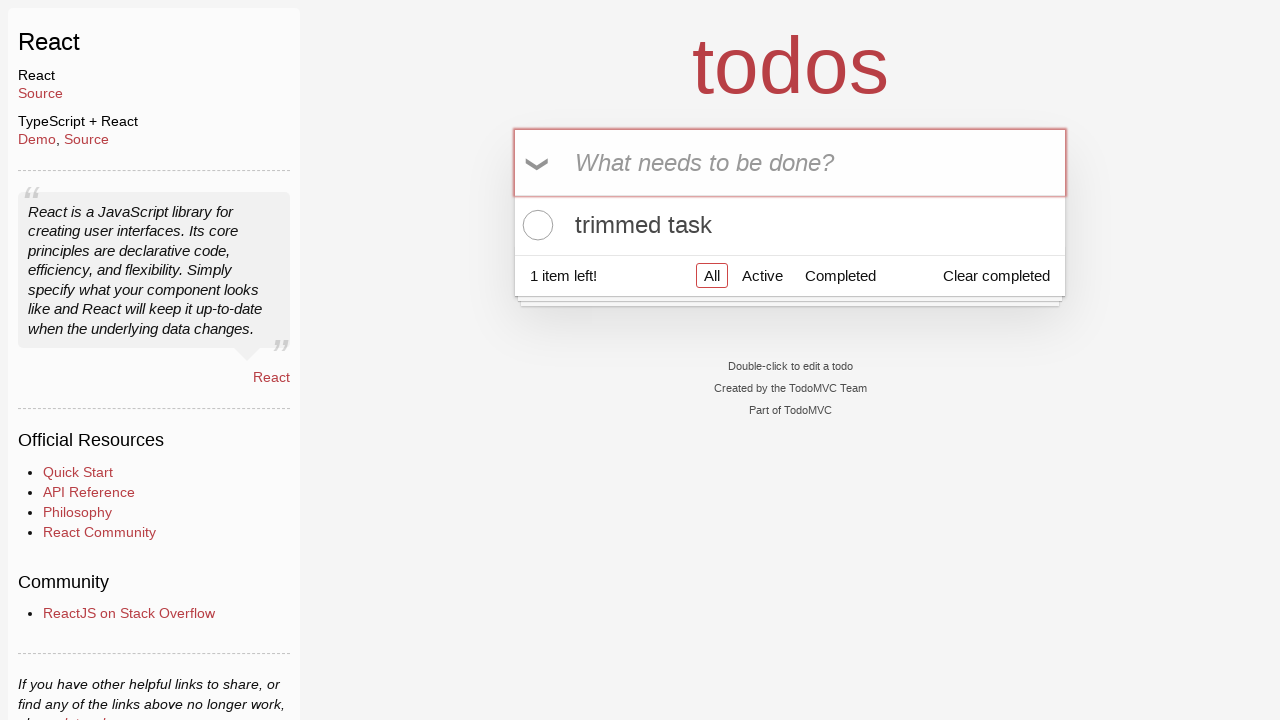